Navigates to a form page and interacts with checkboxes, clicking on unchecked ones to select them

Starting URL: http://echoecho.com/htmlforms09.htm

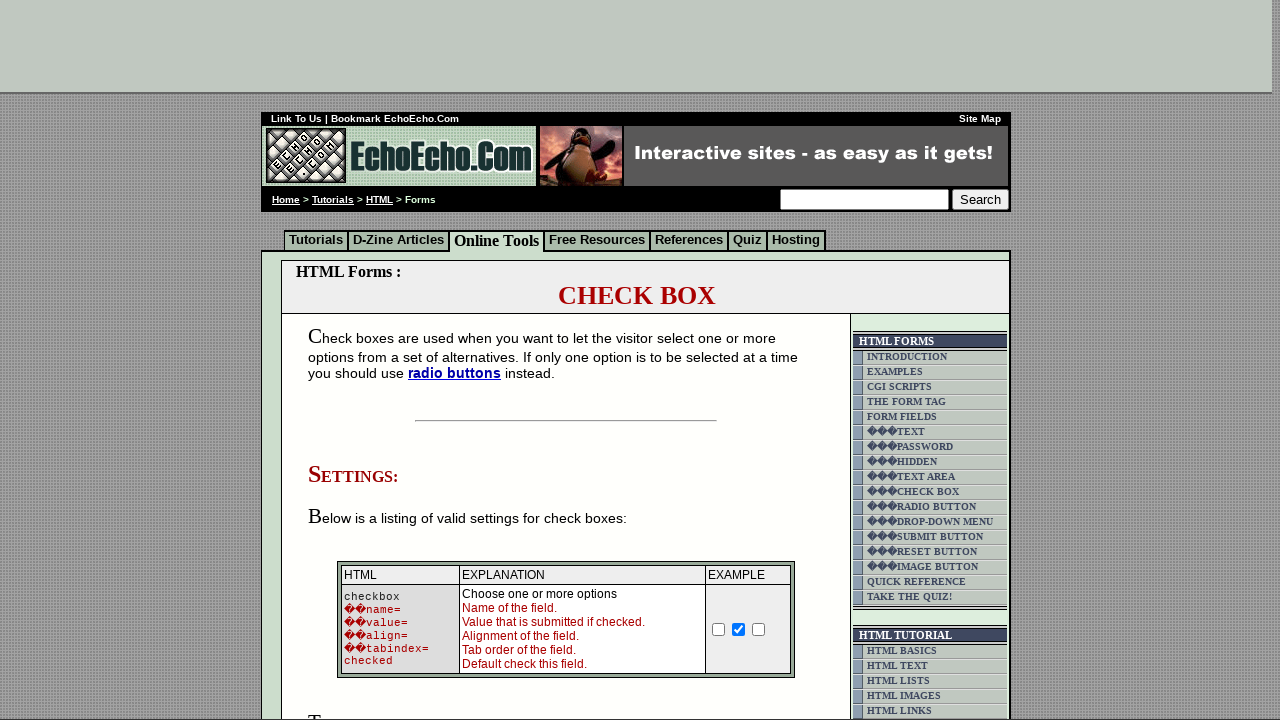

Waited for checkbox container to load
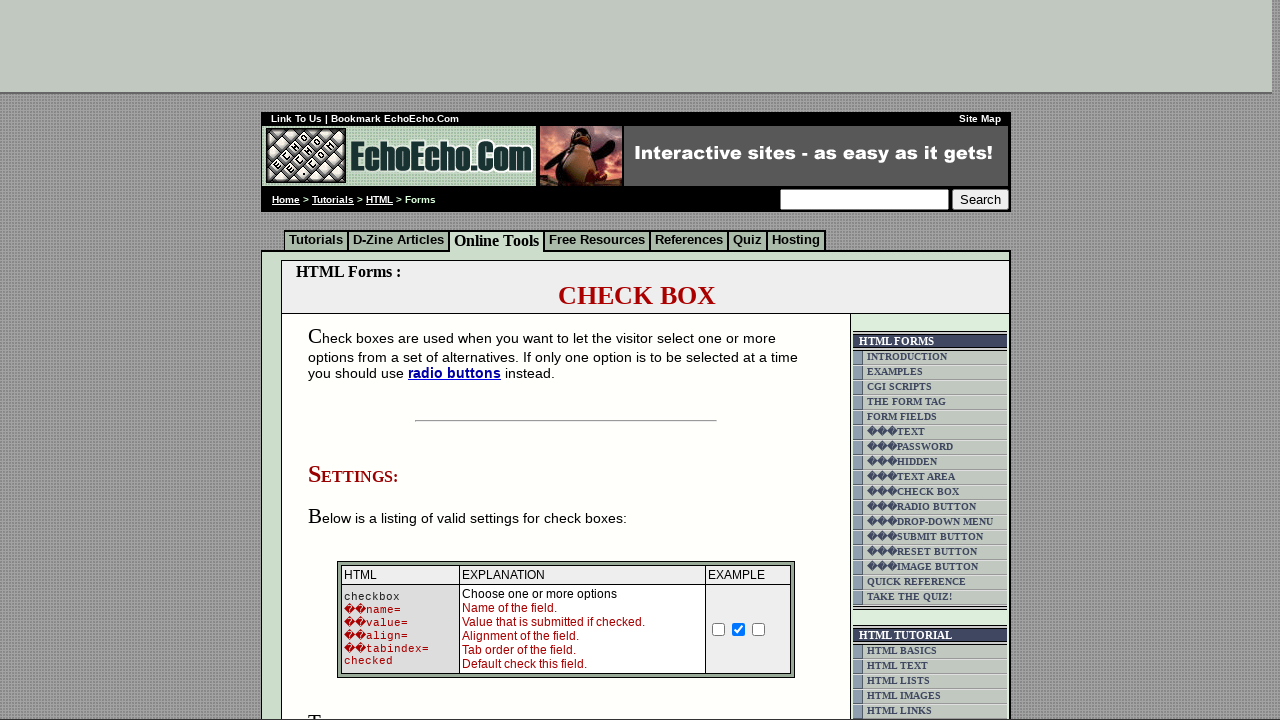

Found all checkboxes in the table
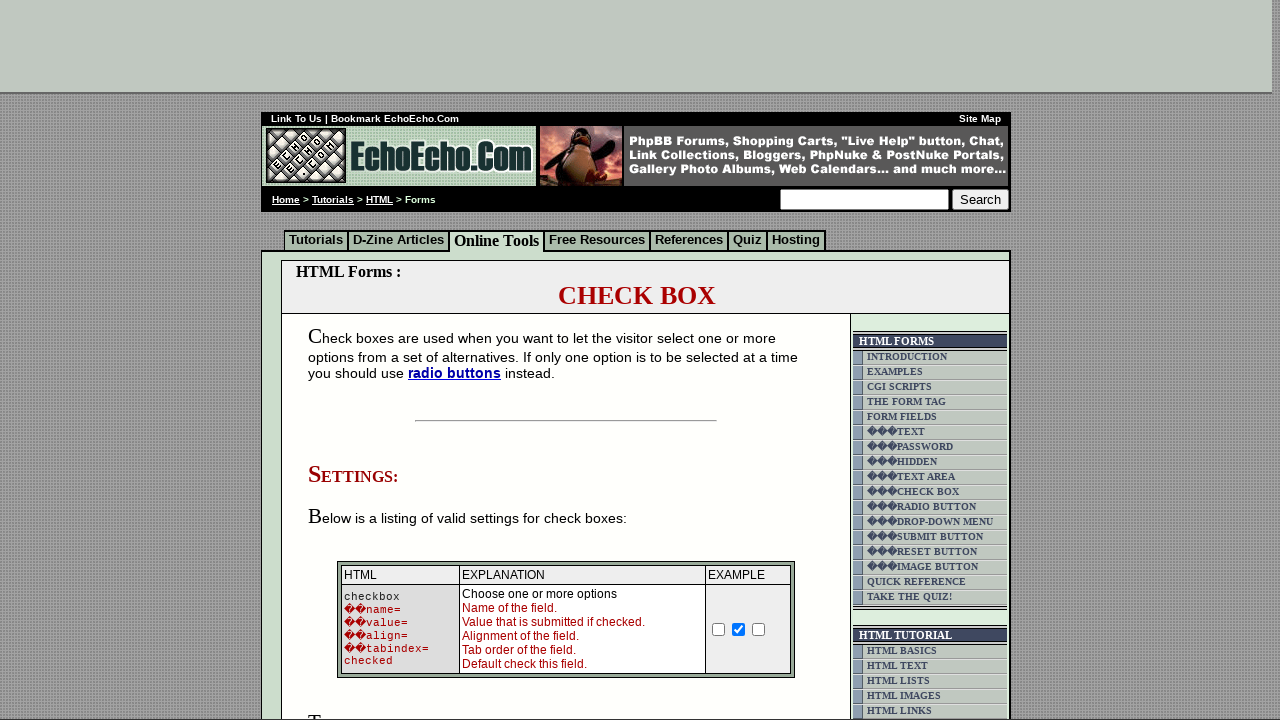

Clicked an unchecked checkbox to select it at (354, 360) on td.table5 input[type='checkbox'] >> nth=0
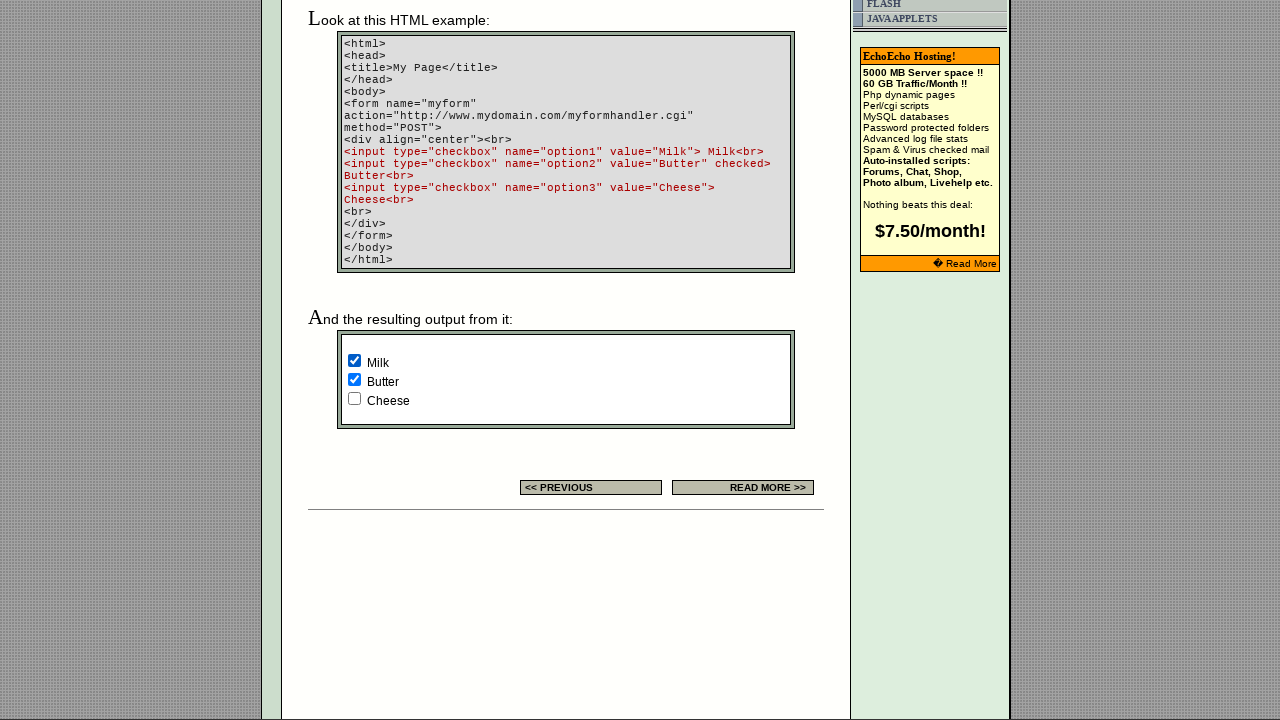

Clicked an unchecked checkbox to select it at (354, 398) on td.table5 input[type='checkbox'] >> nth=2
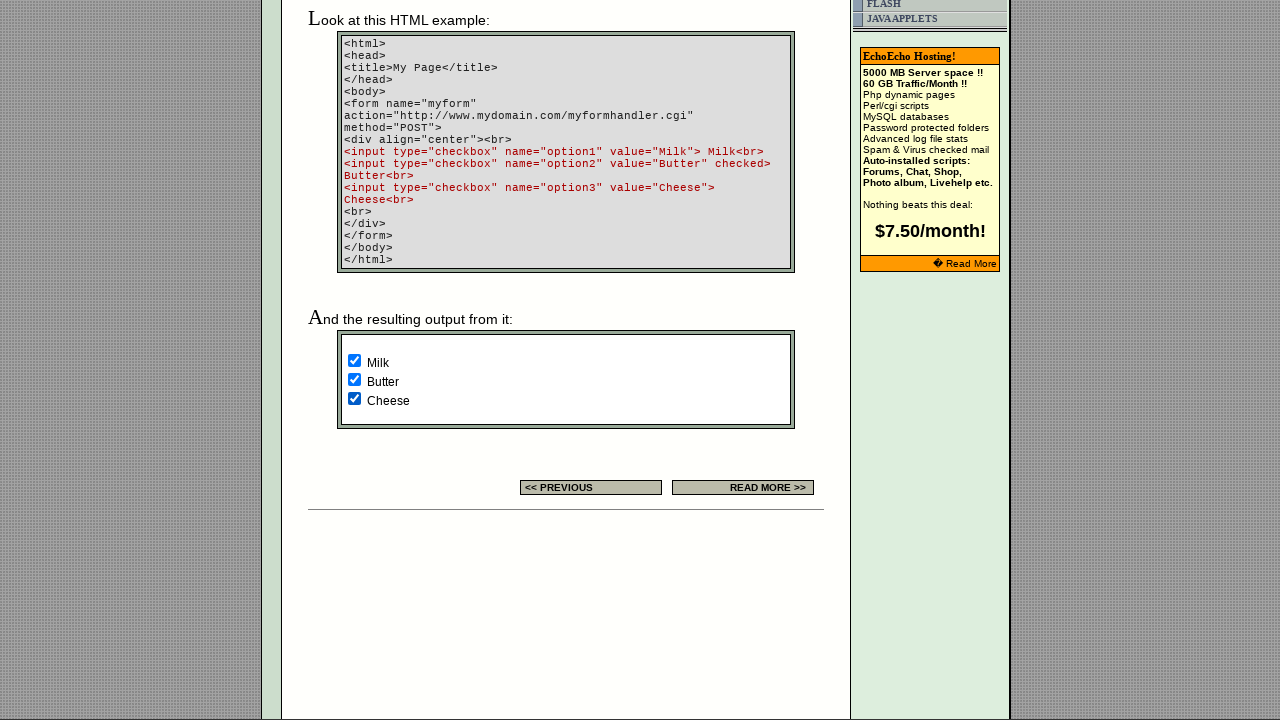

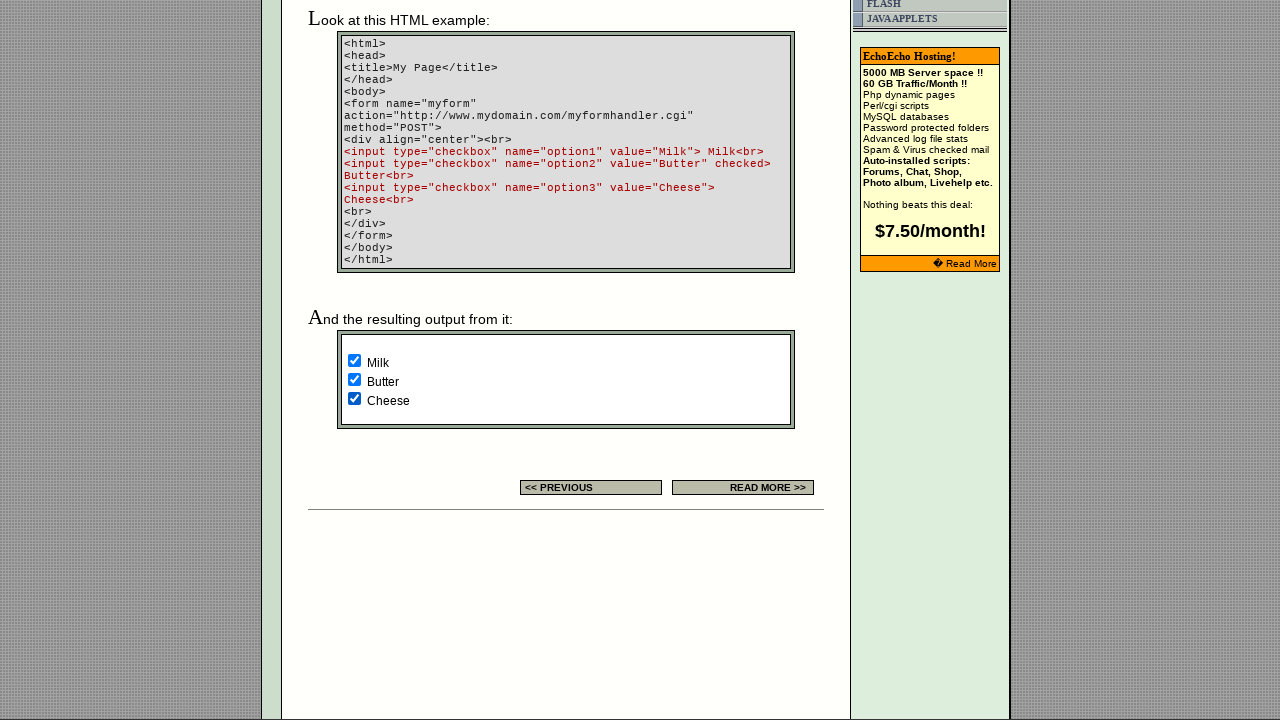